Tests jQuery UI draggable functionality by dragging an element to a new position within an iframe

Starting URL: http://jqueryui.com/draggable/

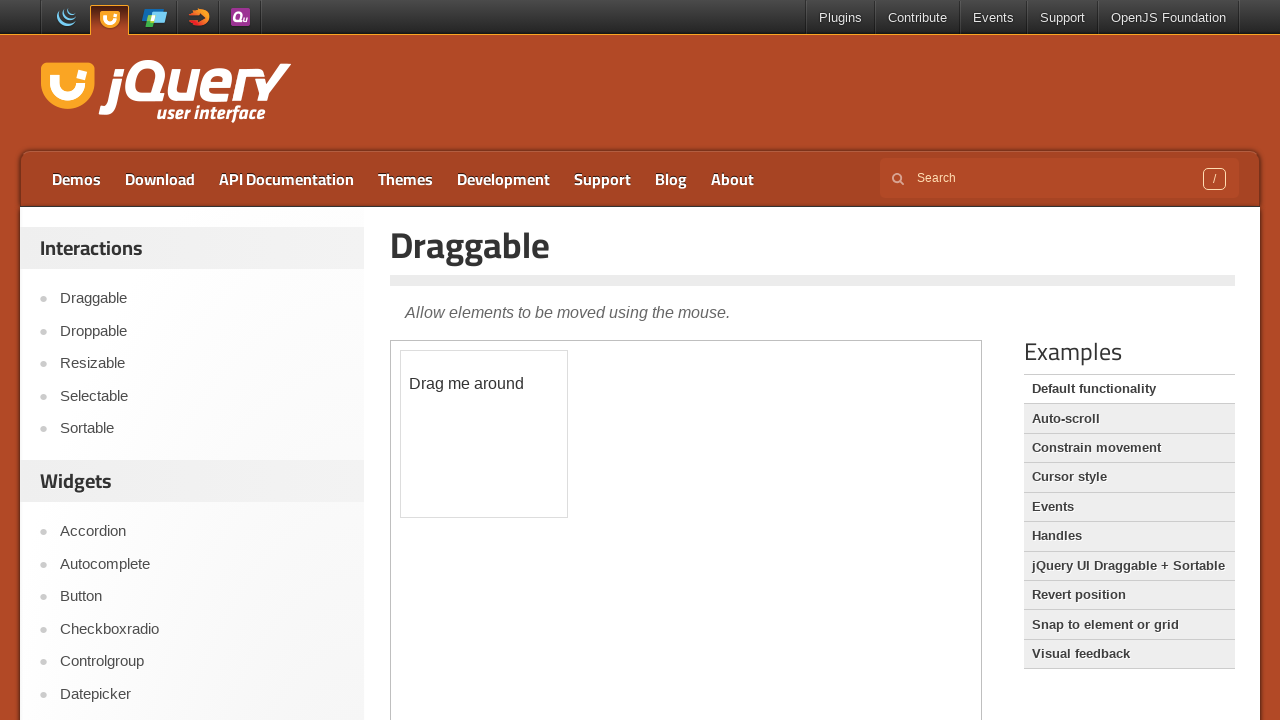

Located the demo iframe containing draggable element
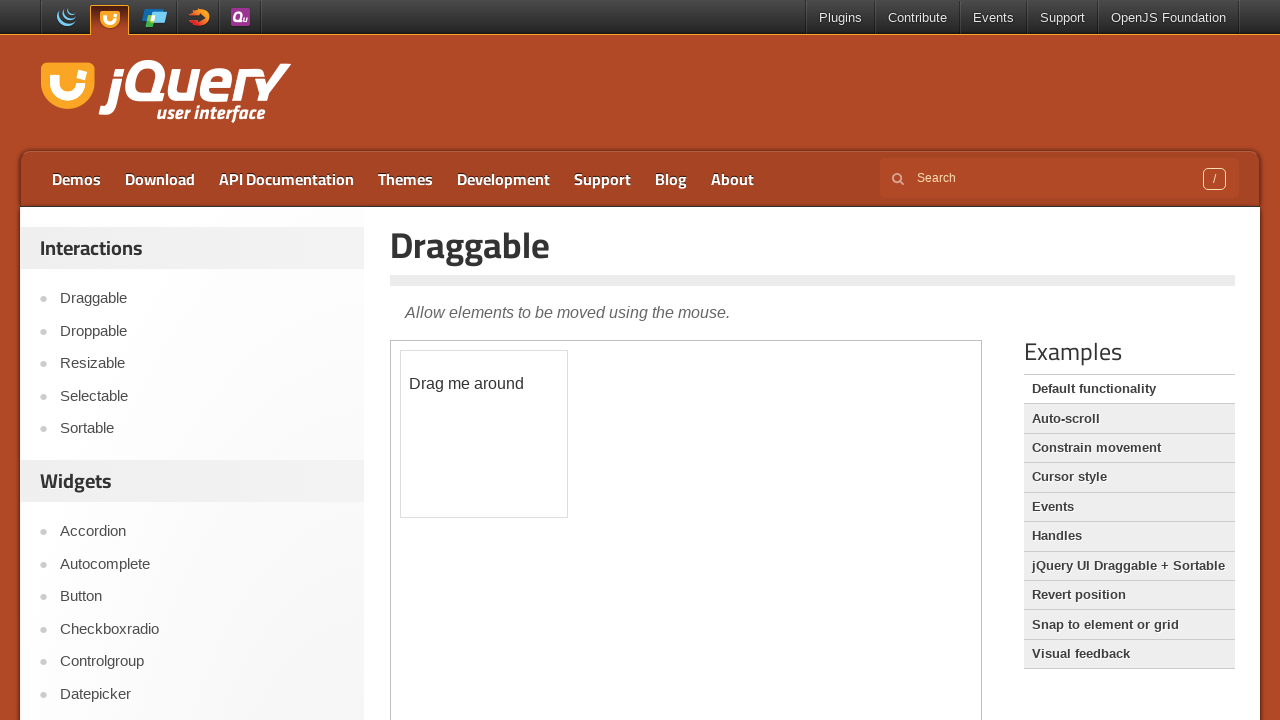

Located the draggable element with ID 'draggable' within the iframe
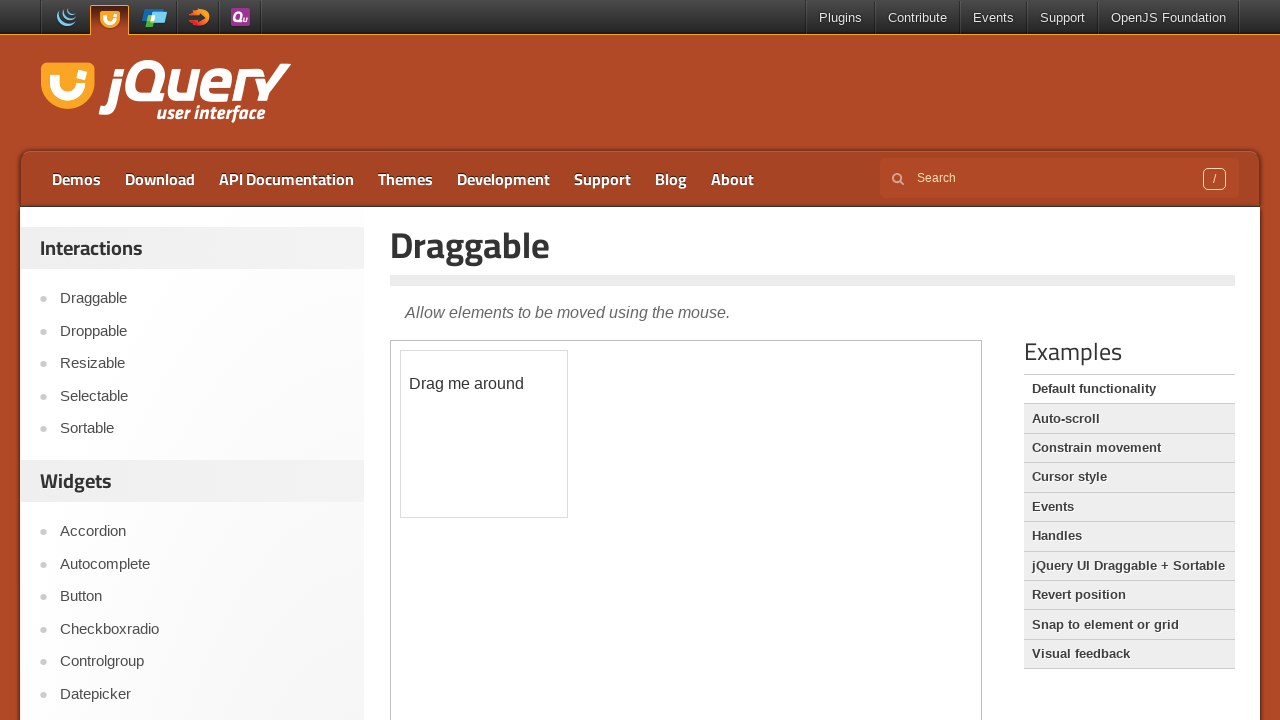

Dragged the element 100 pixels right and 100 pixels down to test jQuery UI draggable functionality at (501, 451)
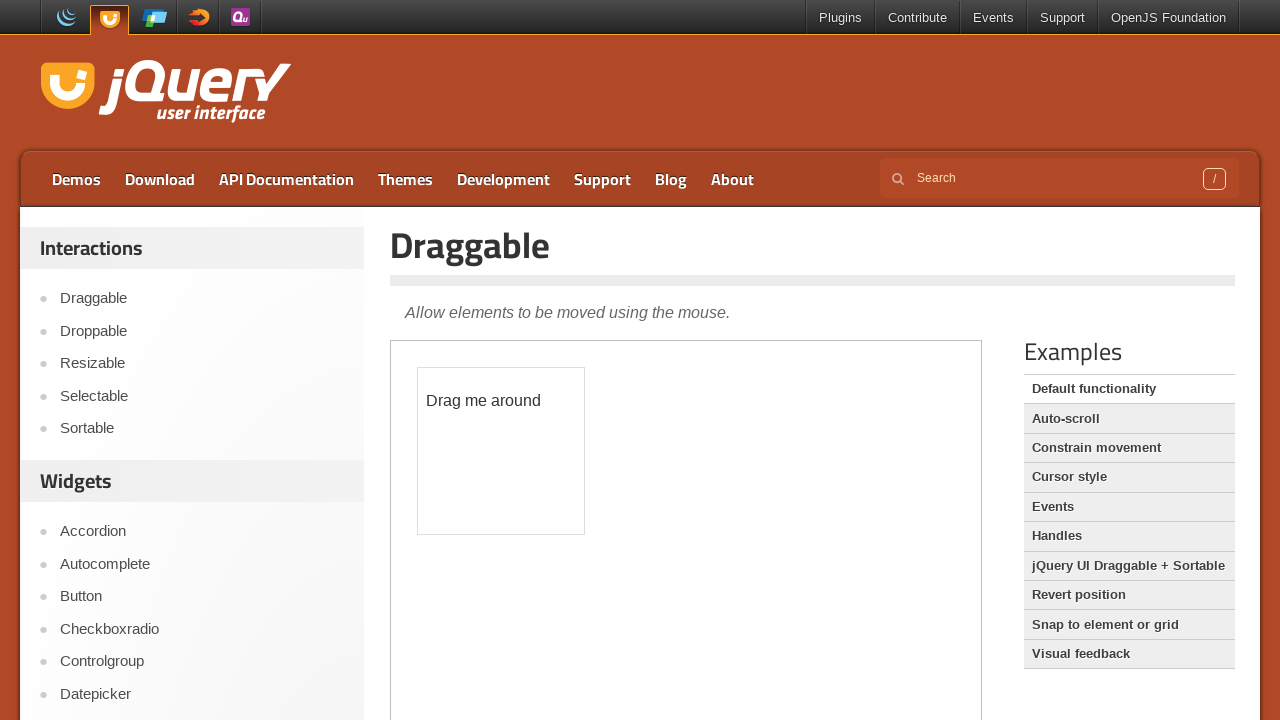

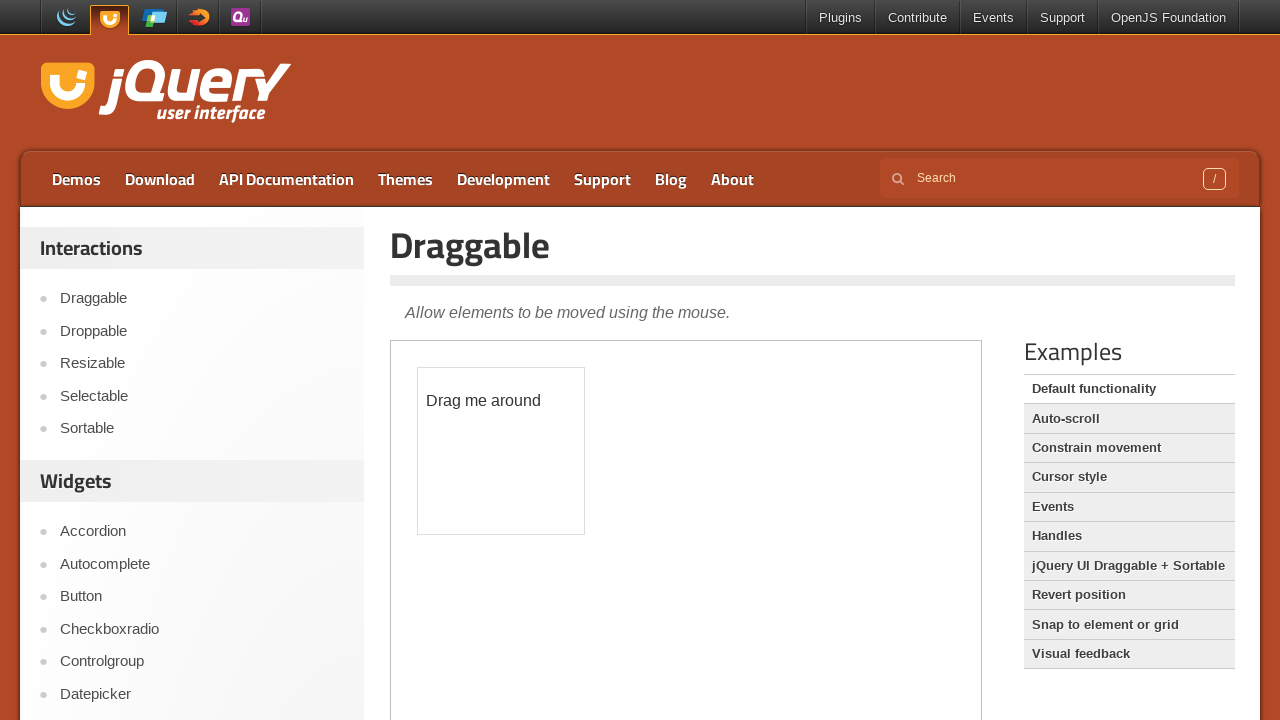